Verifies that the immobiliare.it homepage loads successfully by navigating to the site and checking that the page title is accessible.

Starting URL: https://www.immobiliare.it

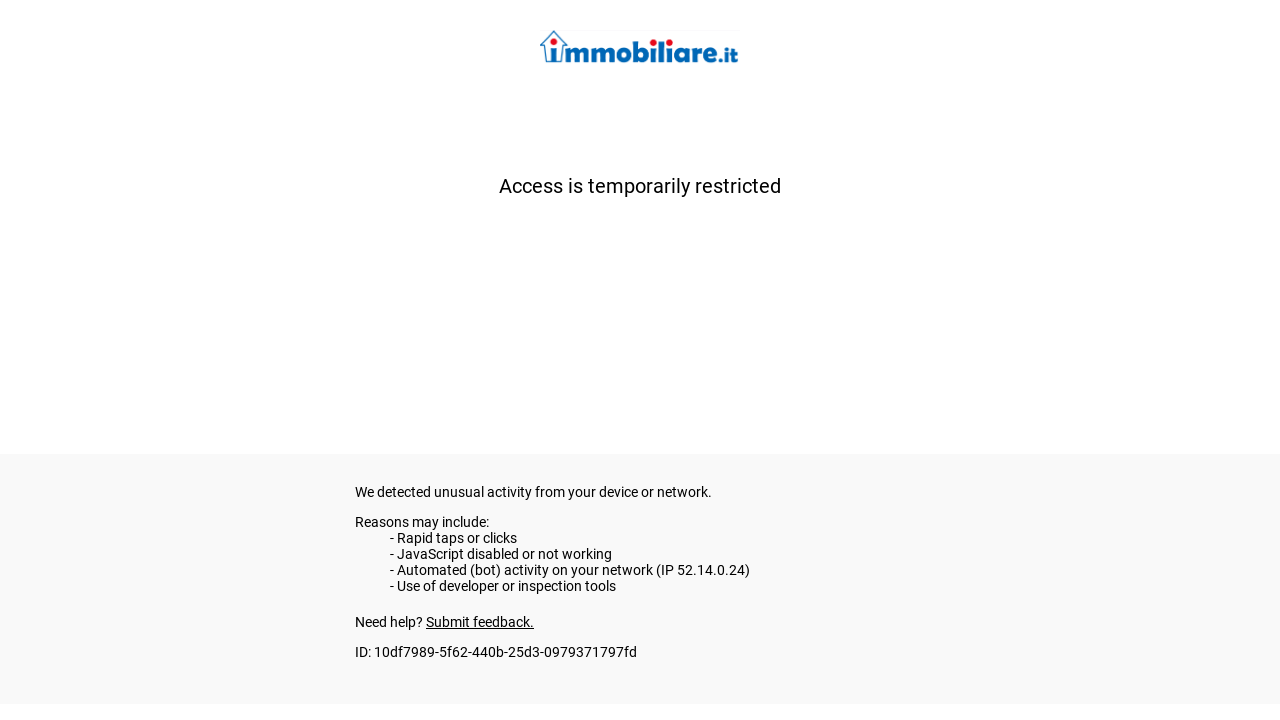

Navigated to immobiliare.it homepage
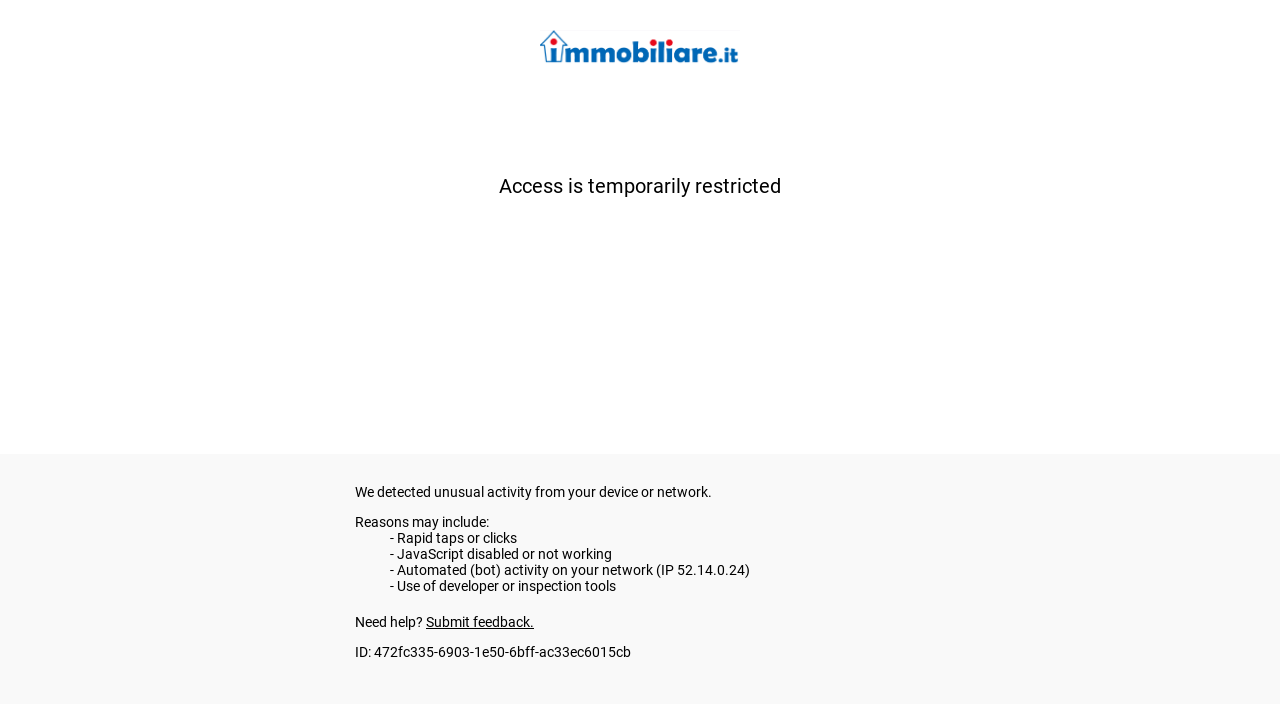

Page DOM content fully loaded
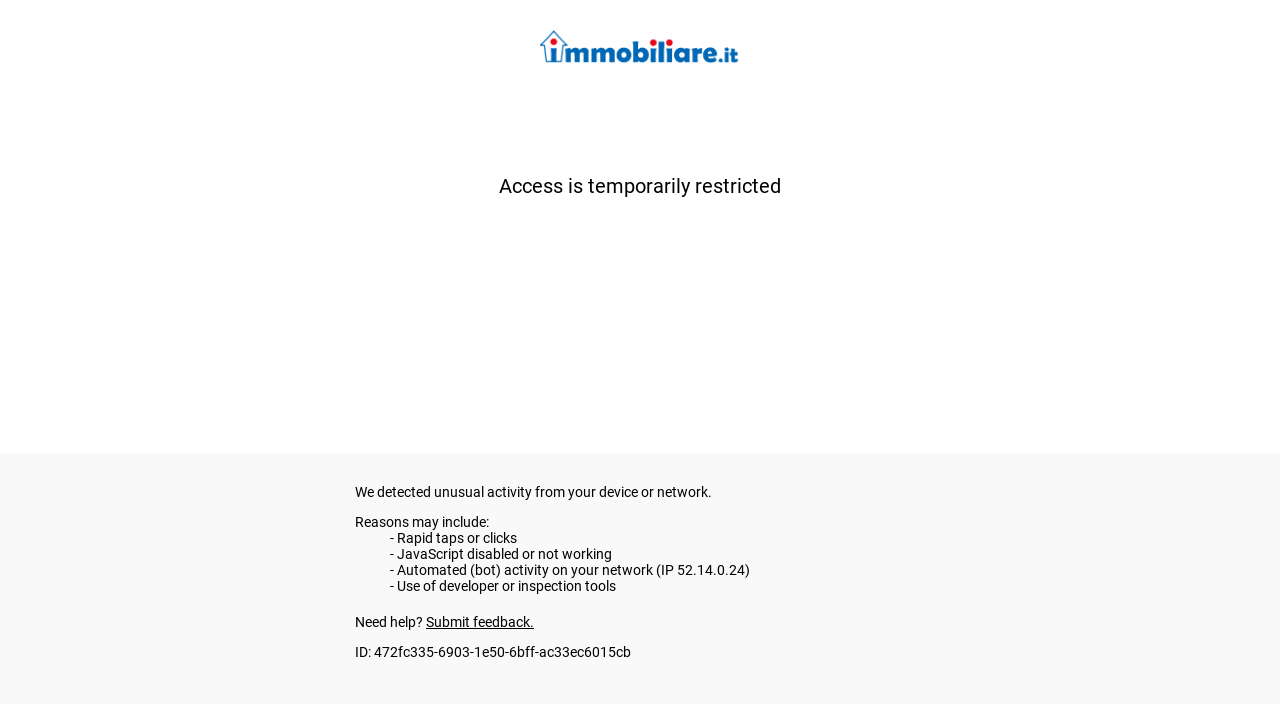

Retrieved page title
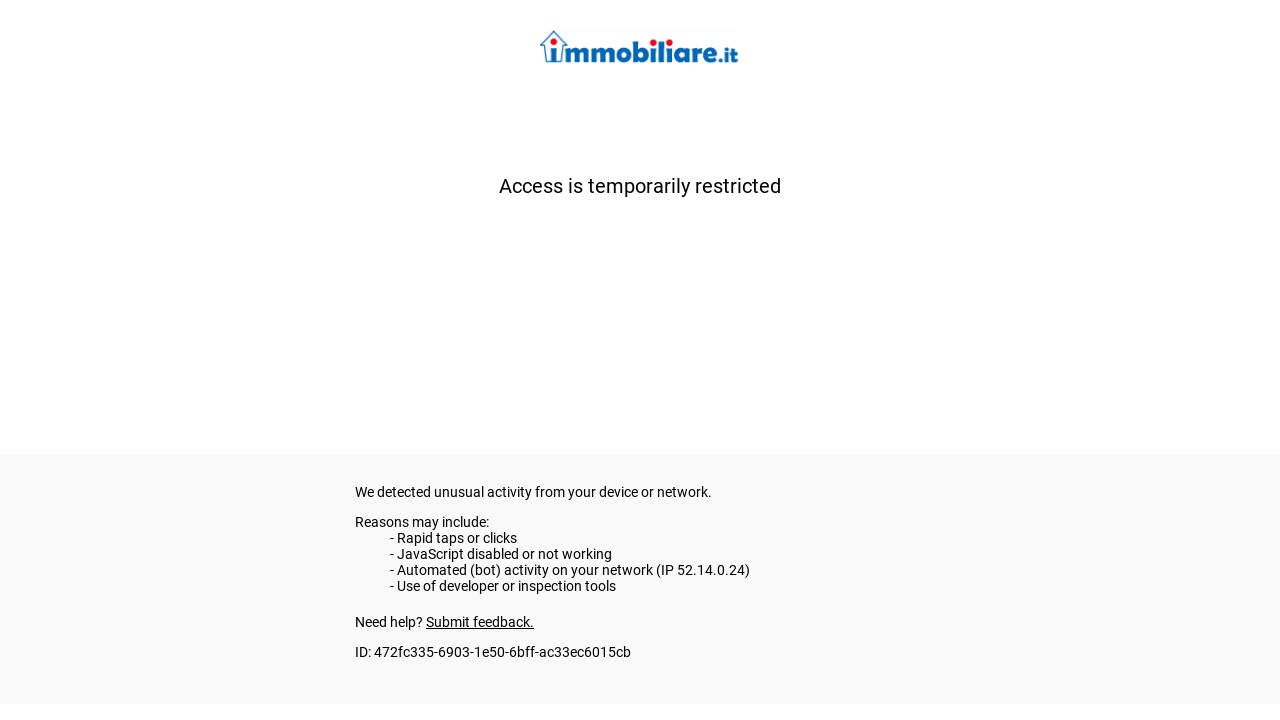

Verified page title is present and not empty
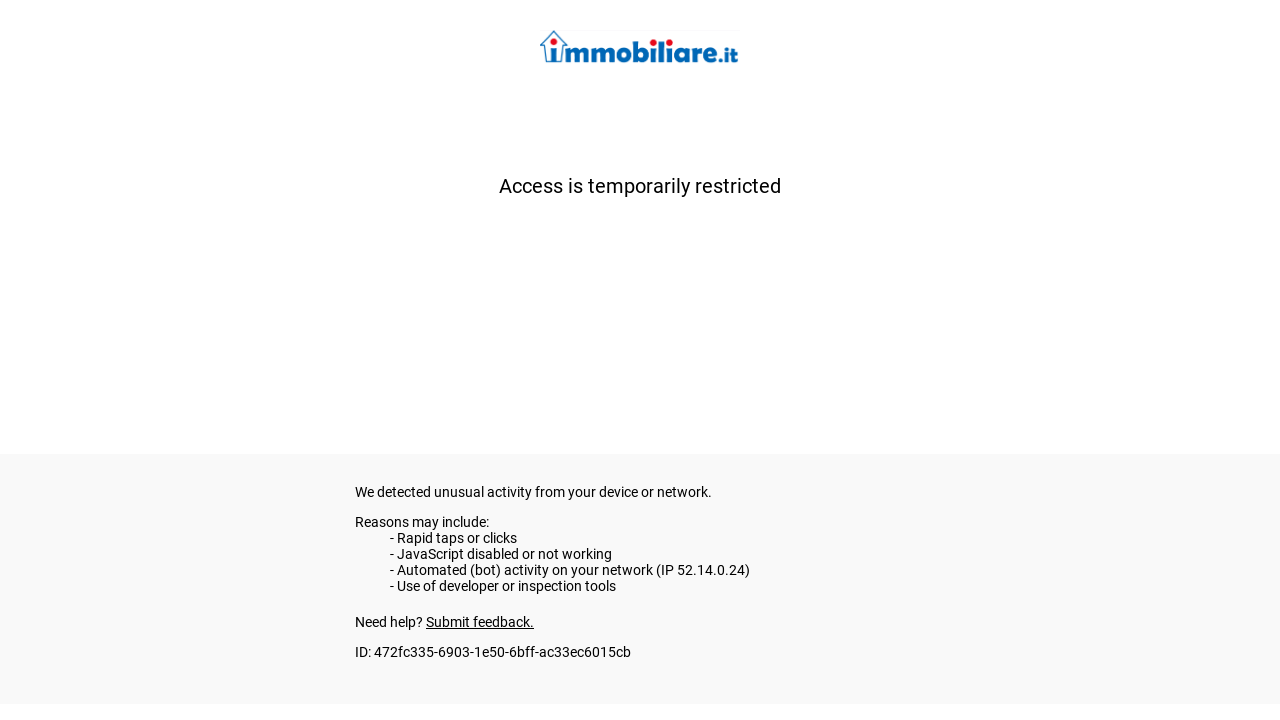

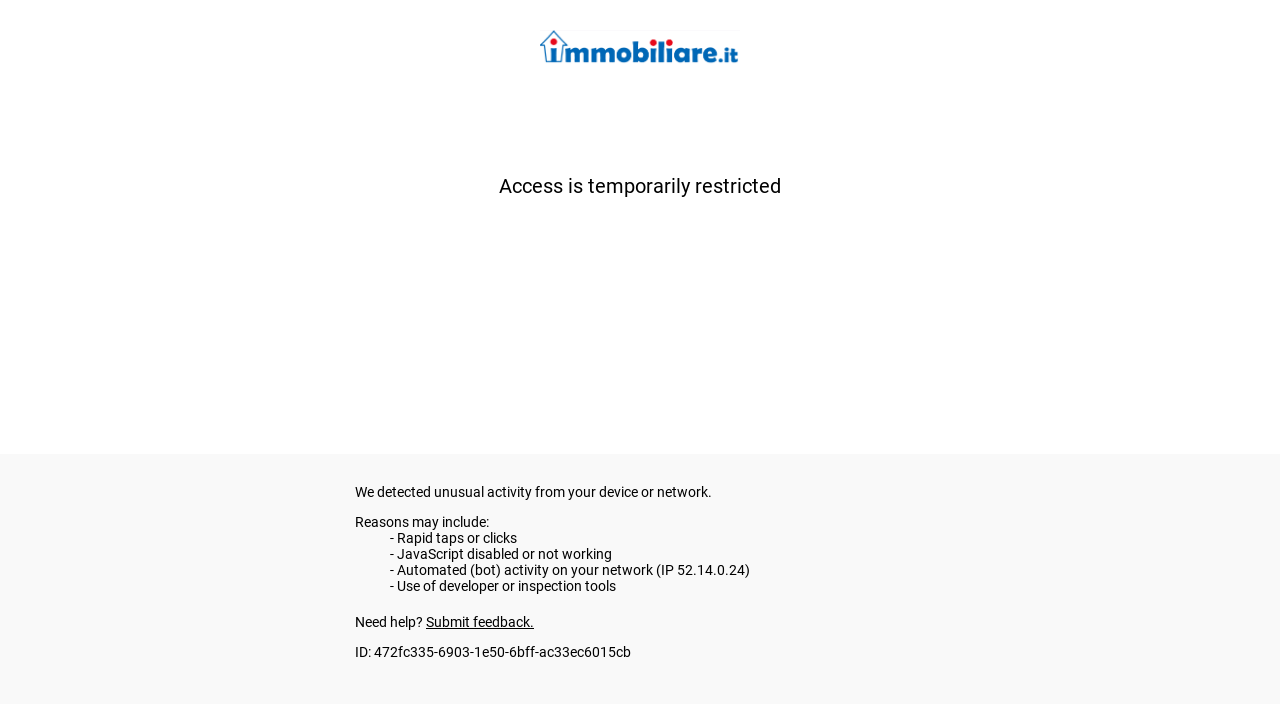